Tests clicking a button and waiting for a message to be displayed

Starting URL: https://dgotlieb.github.io/Selenium/synchronization.html

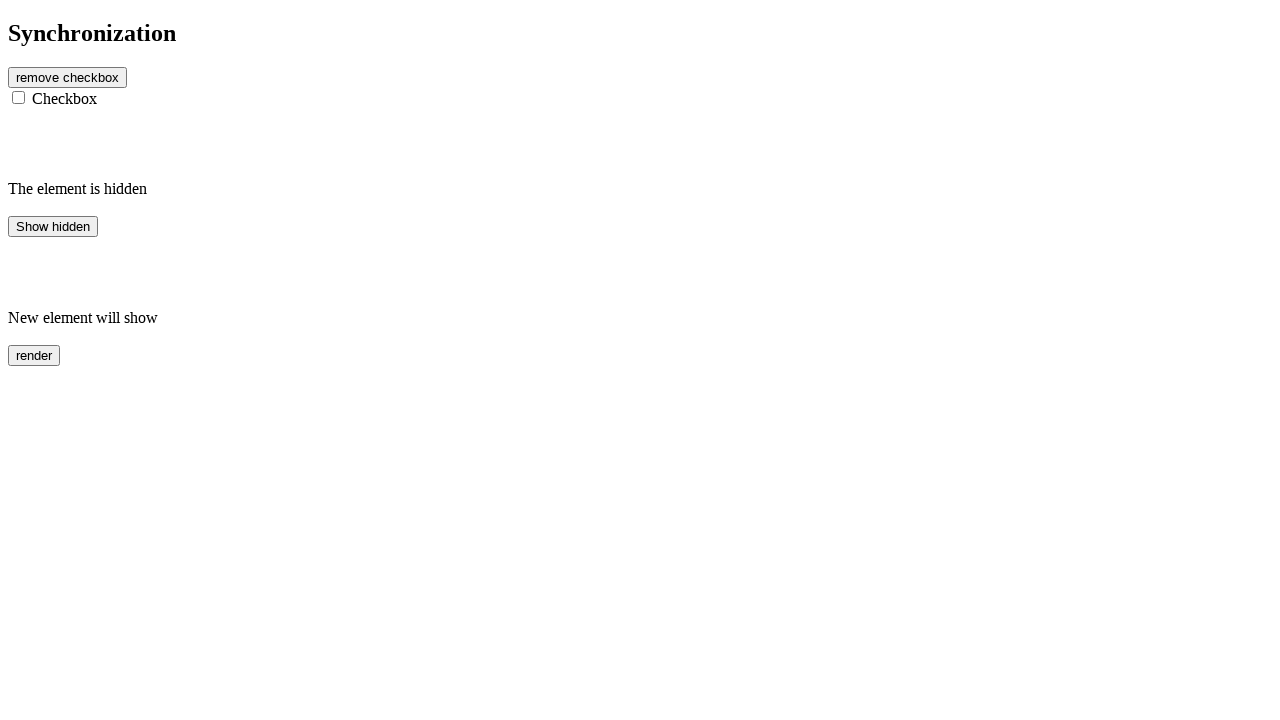

Navigated to synchronization test page
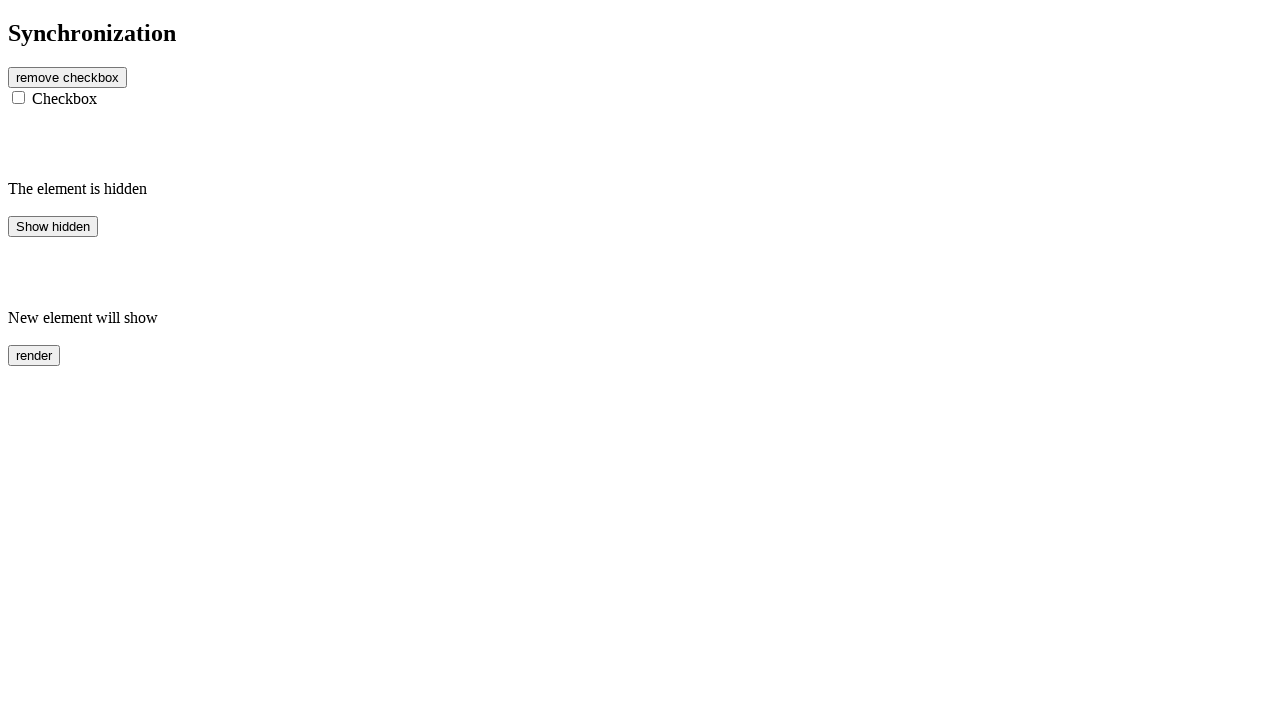

Clicked the remove button at (68, 77) on #btn
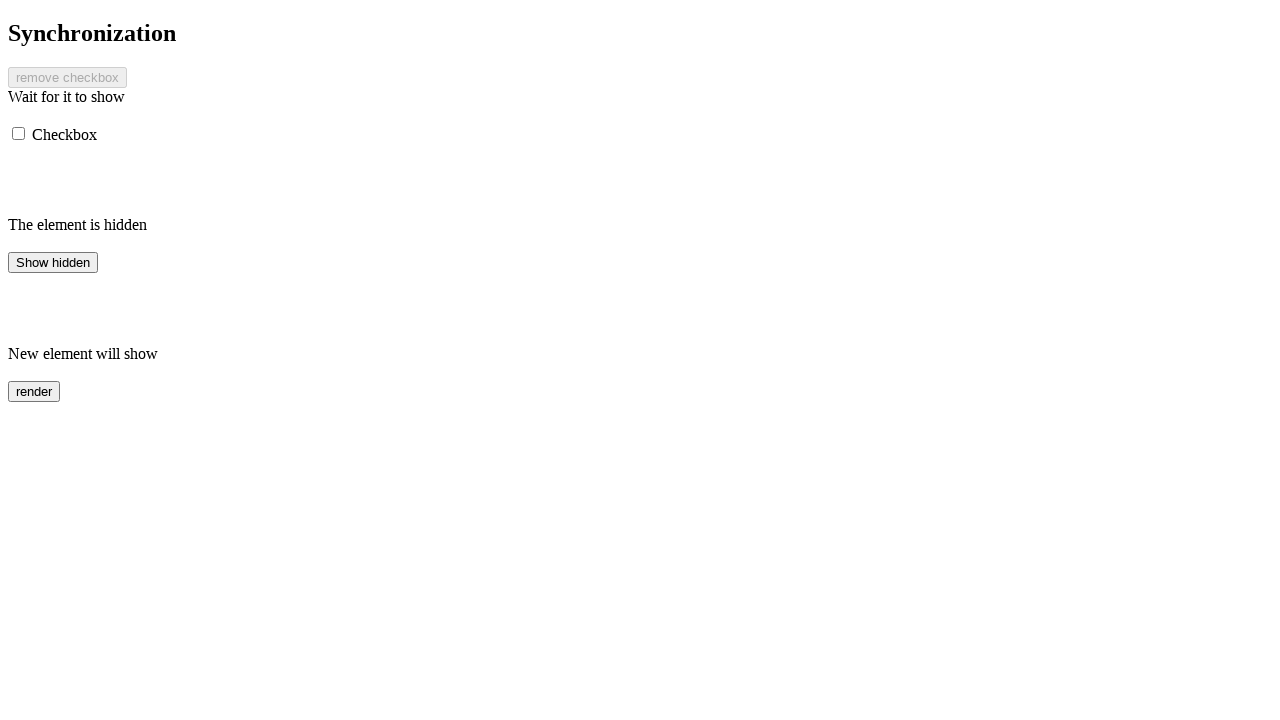

Message appeared on page
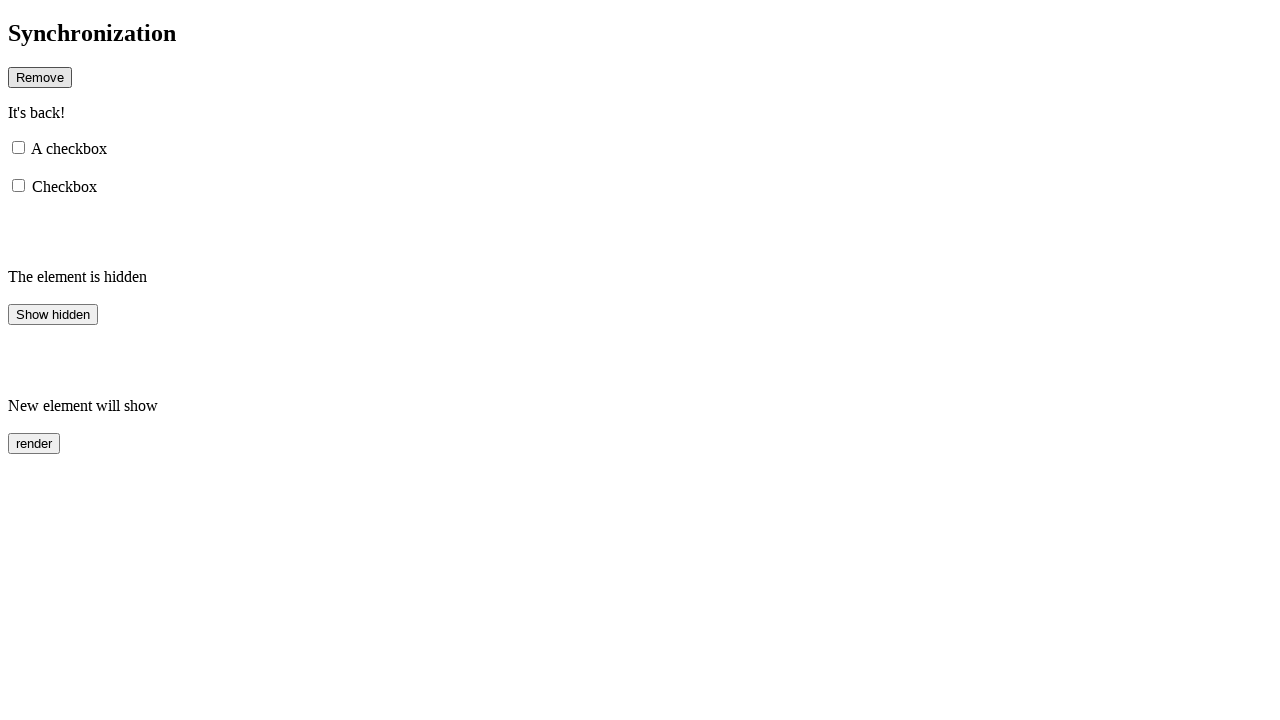

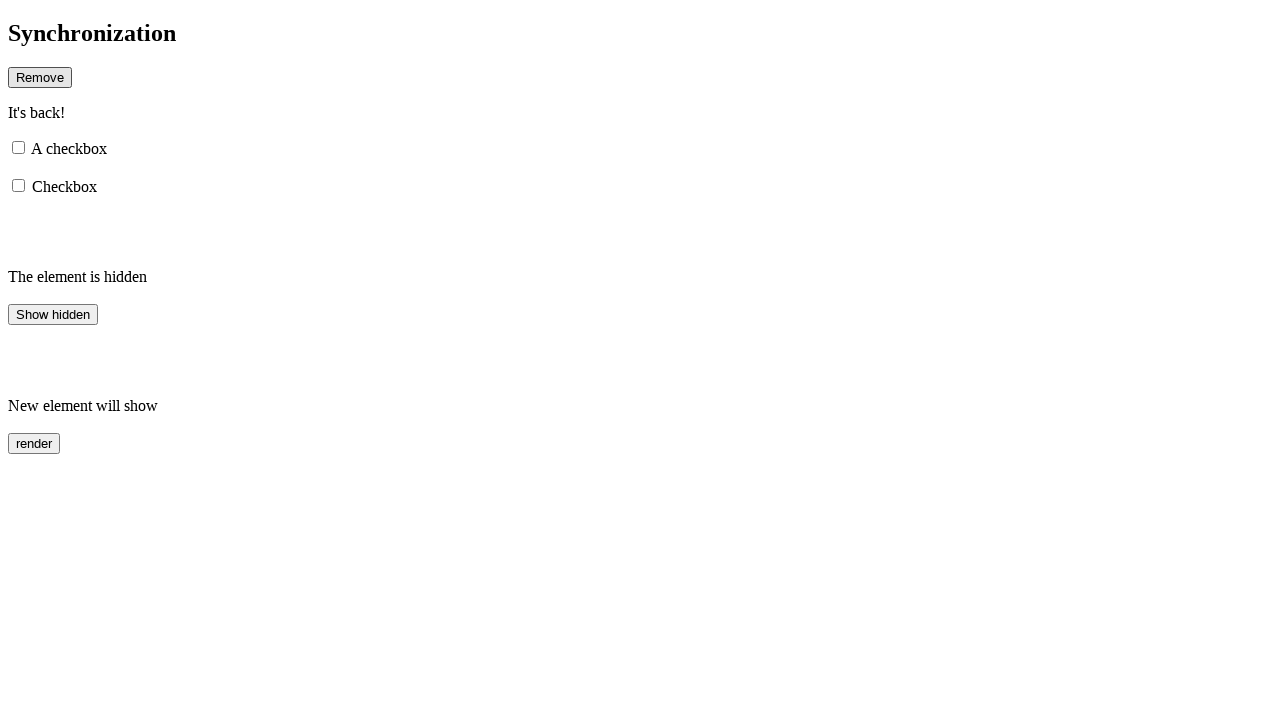